Navigates to the DemoBlaze store homepage and waits for product cards to load (note: original test intentionally fails with incorrect assertion)

Starting URL: https://demoblaze.com/index.html

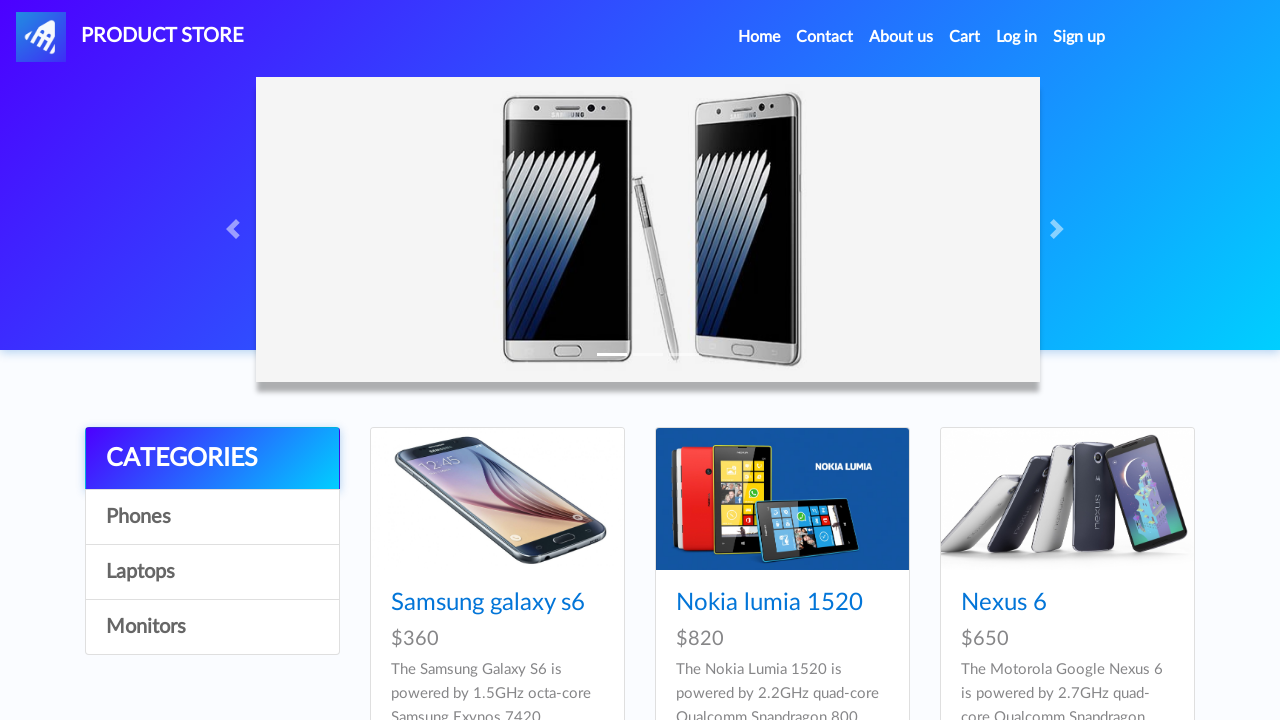

Navigated to DemoBlaze store homepage
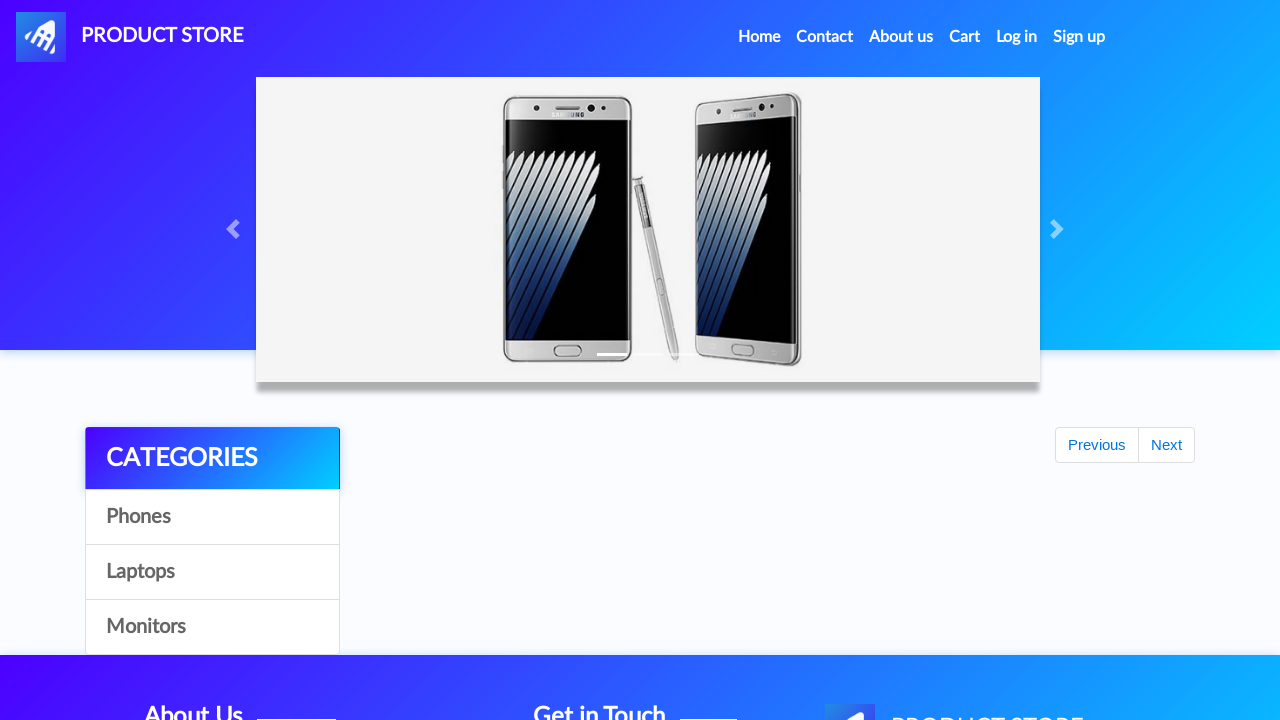

Product cards loaded successfully
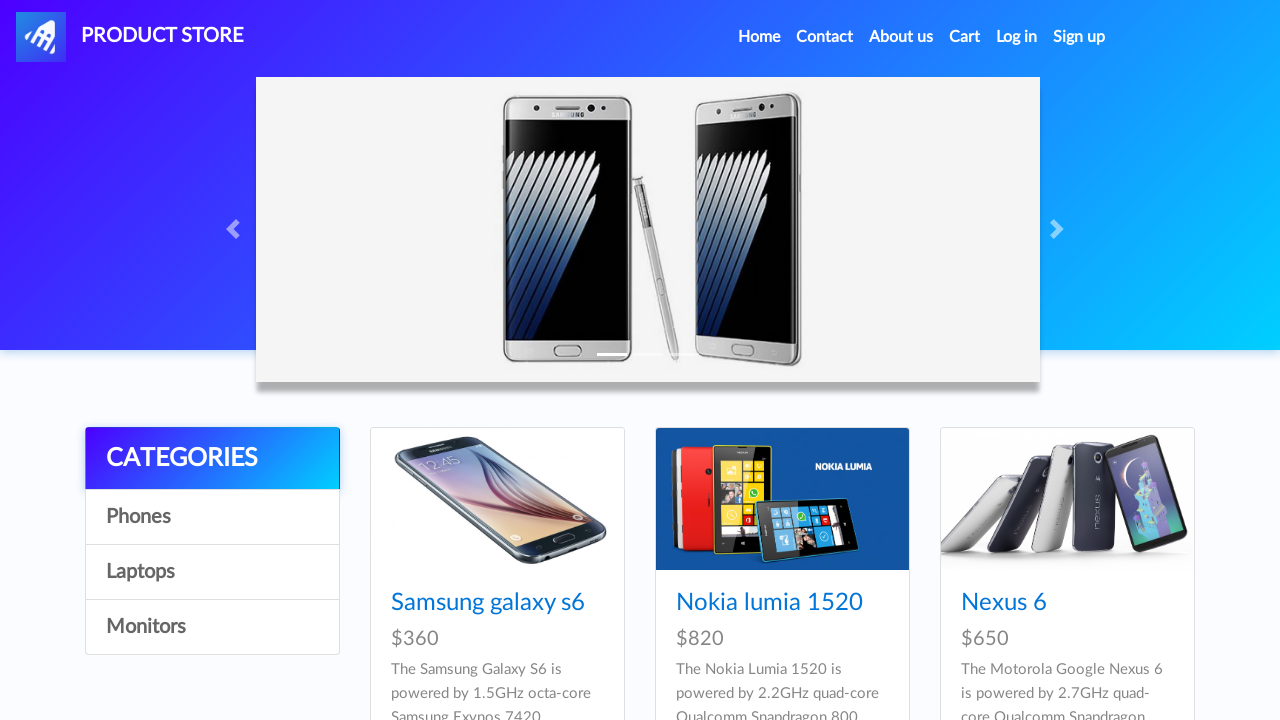

Retrieved page title: 'STORE'
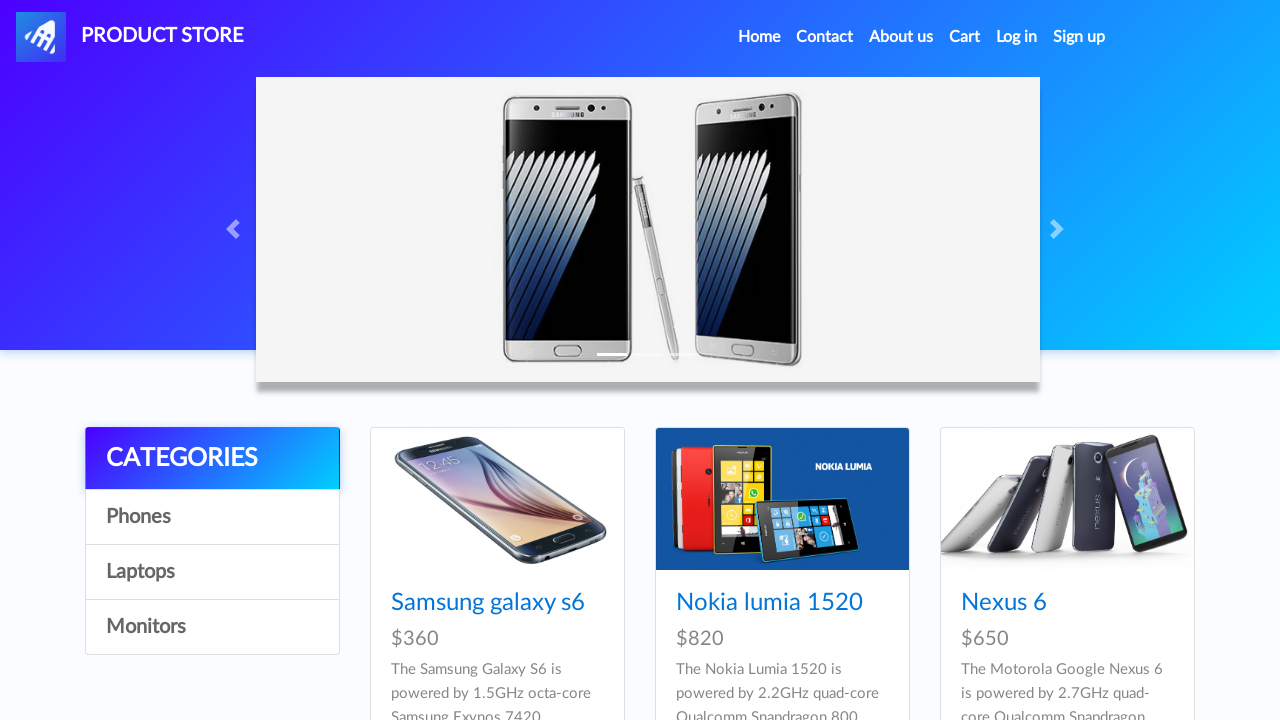

Asserted that page title contains 'STORE' (this assertion intentionally fails)
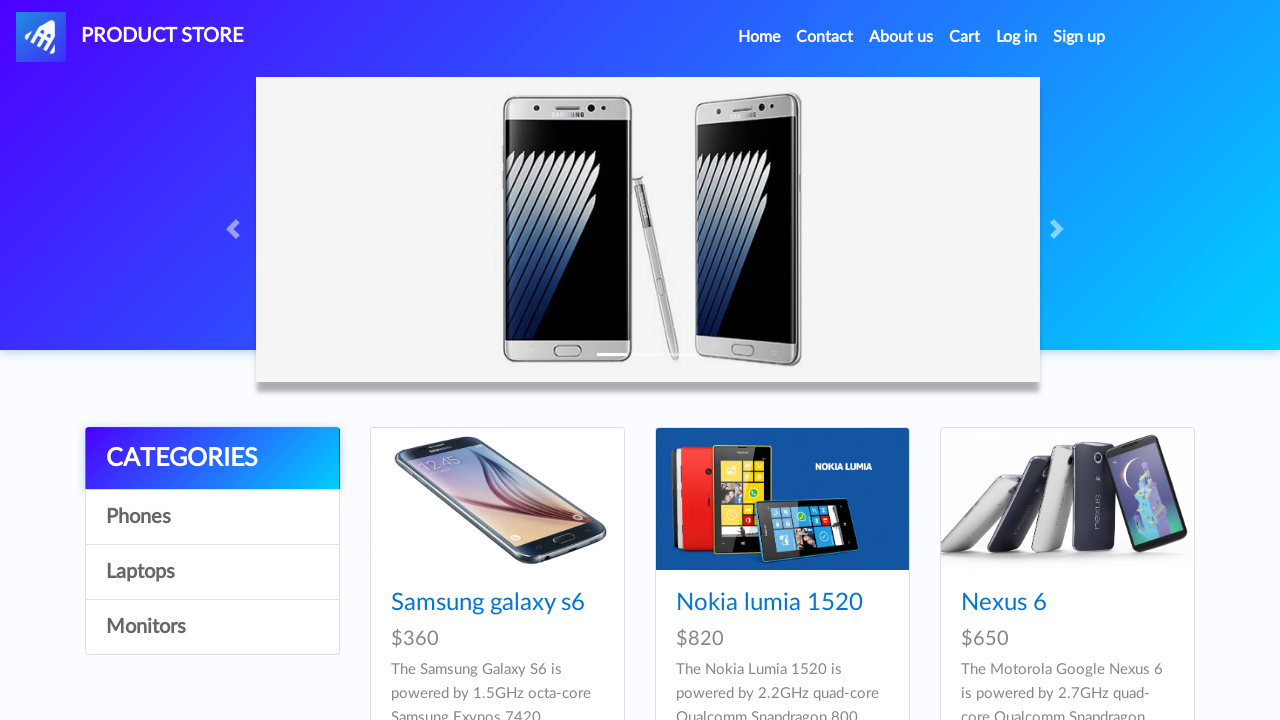

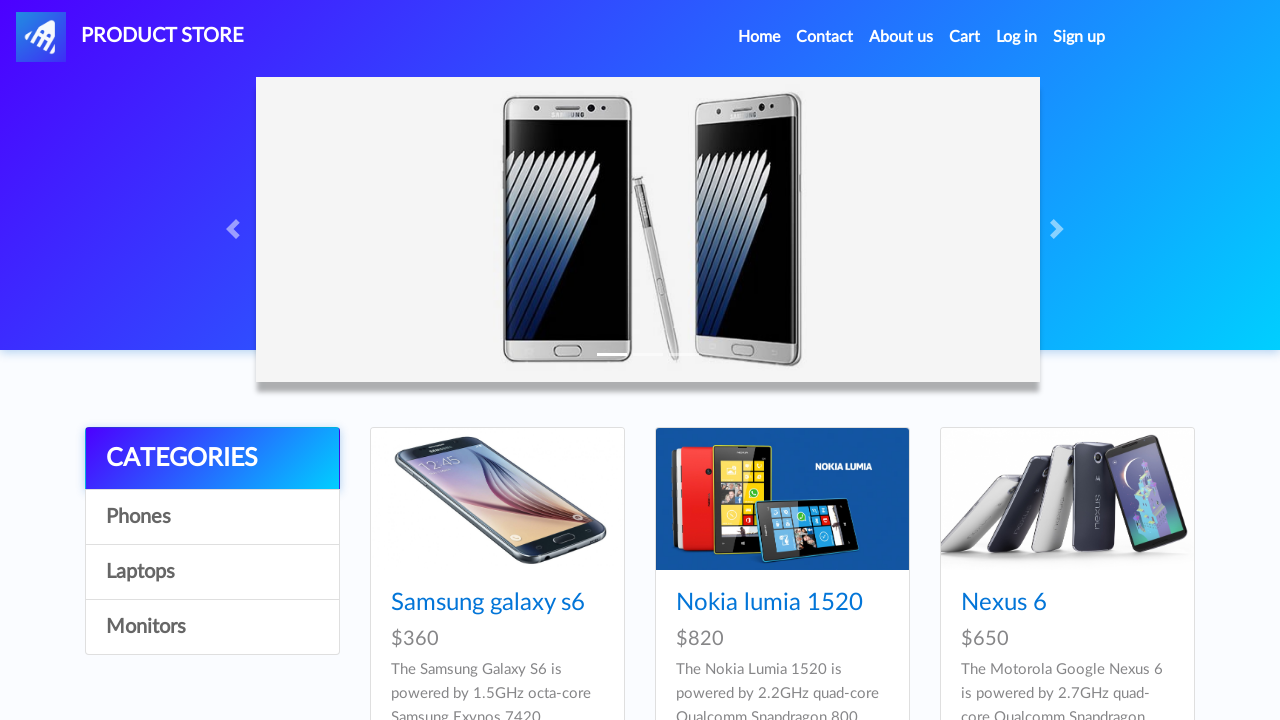